Tests browser window handling by clicking a button to open multiple new windows, then closing all child windows while keeping the main window open

Starting URL: https://demoqa.com/browser-windows

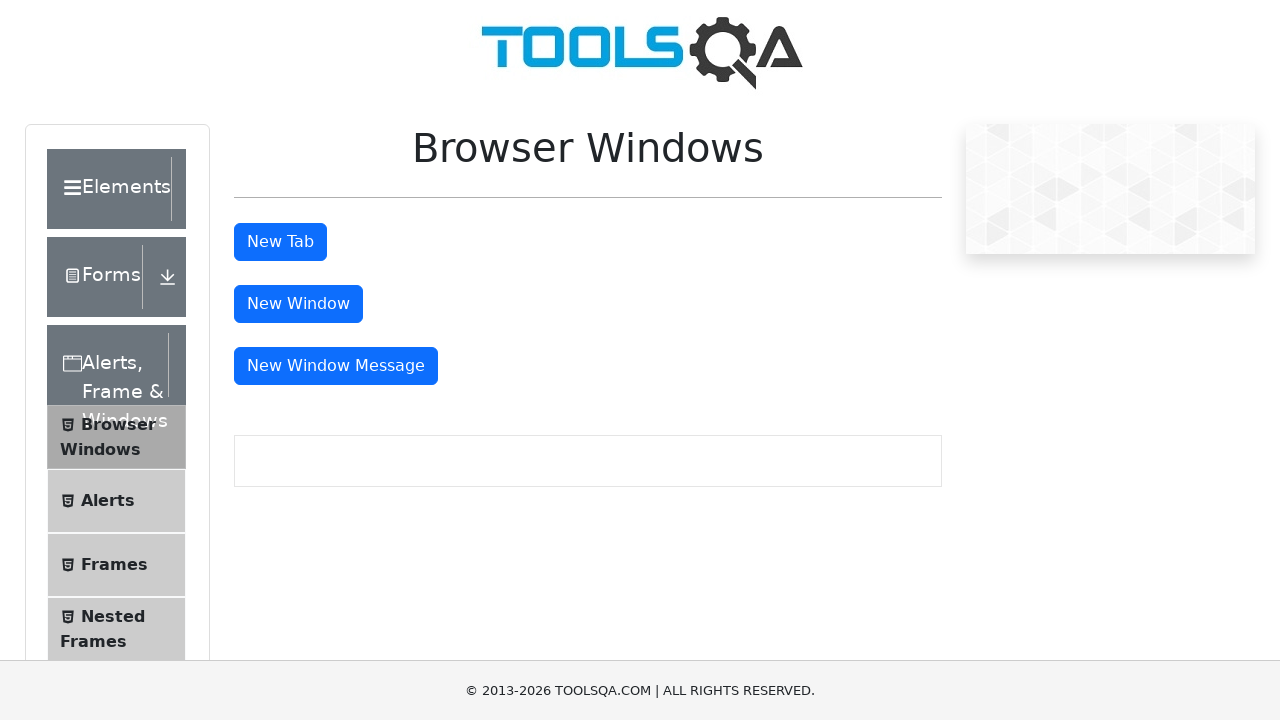

Clicked 'New Window' button to open first child window at (298, 304) on #windowButton
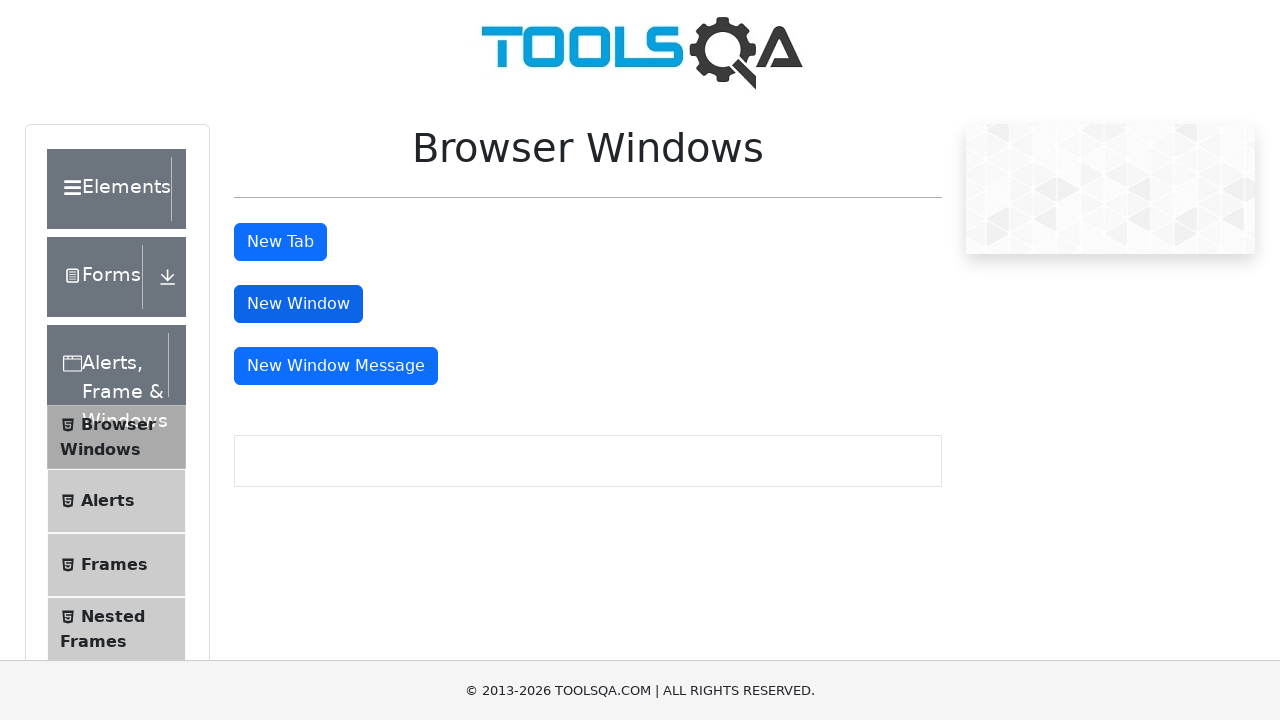

Clicked 'New Window' button to open second child window at (298, 304) on #windowButton
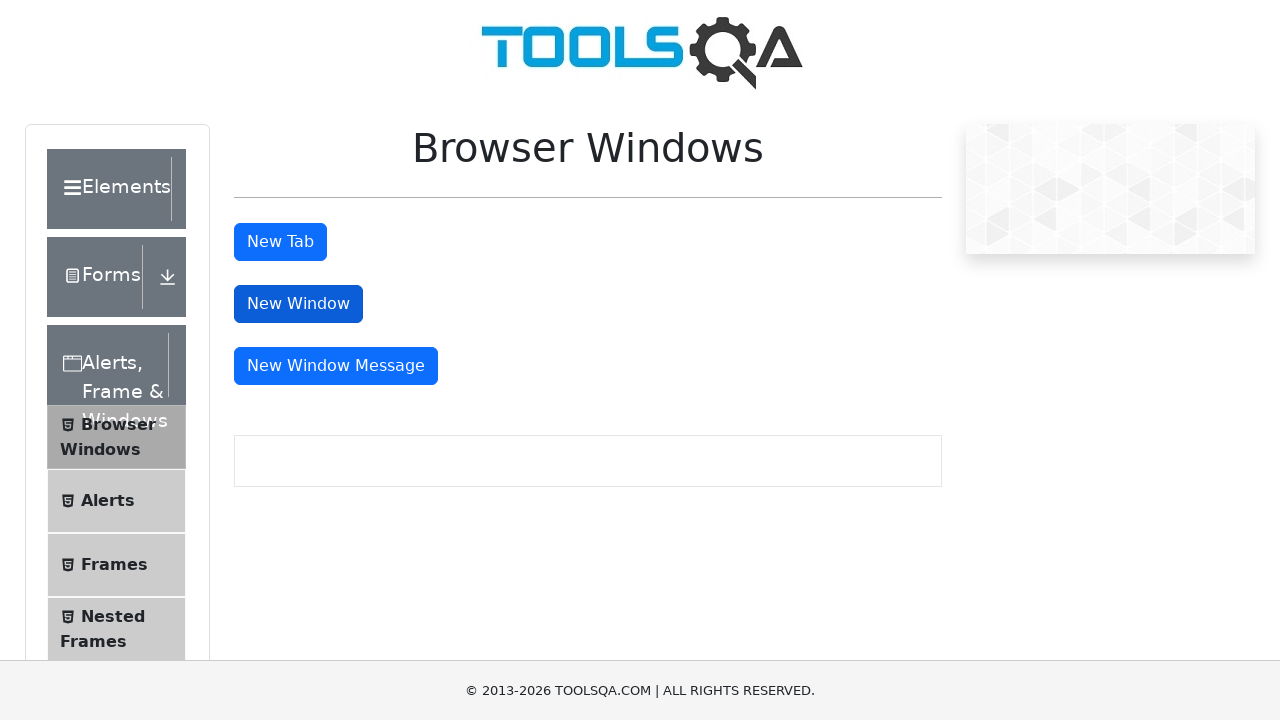

Clicked 'New Window' button to open third child window at (298, 304) on #windowButton
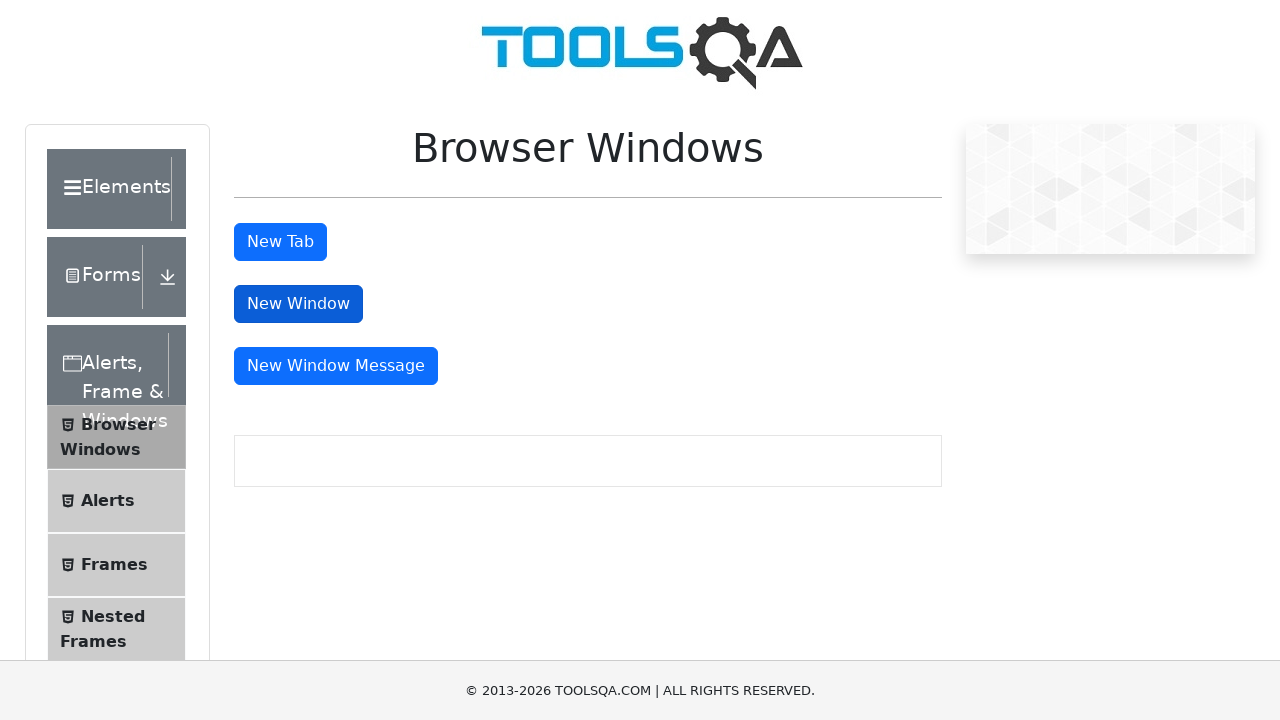

Retrieved all open pages from browser context
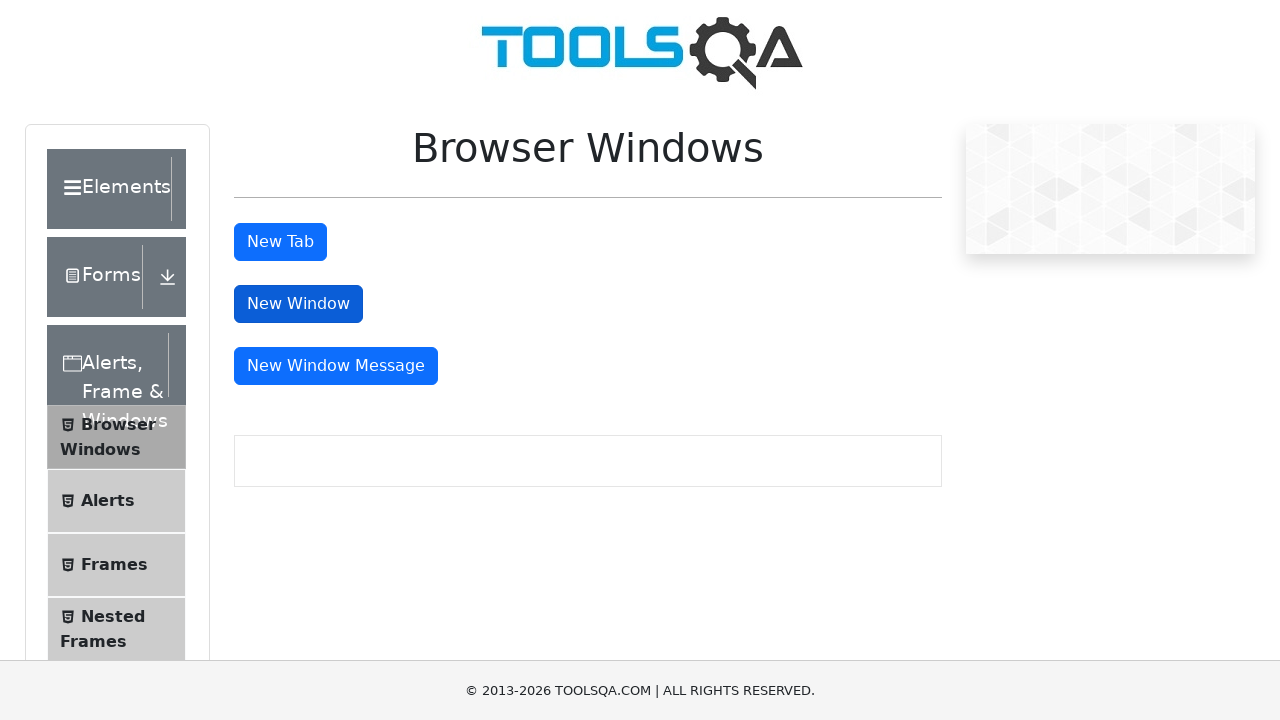

Identified main window as the first page in context
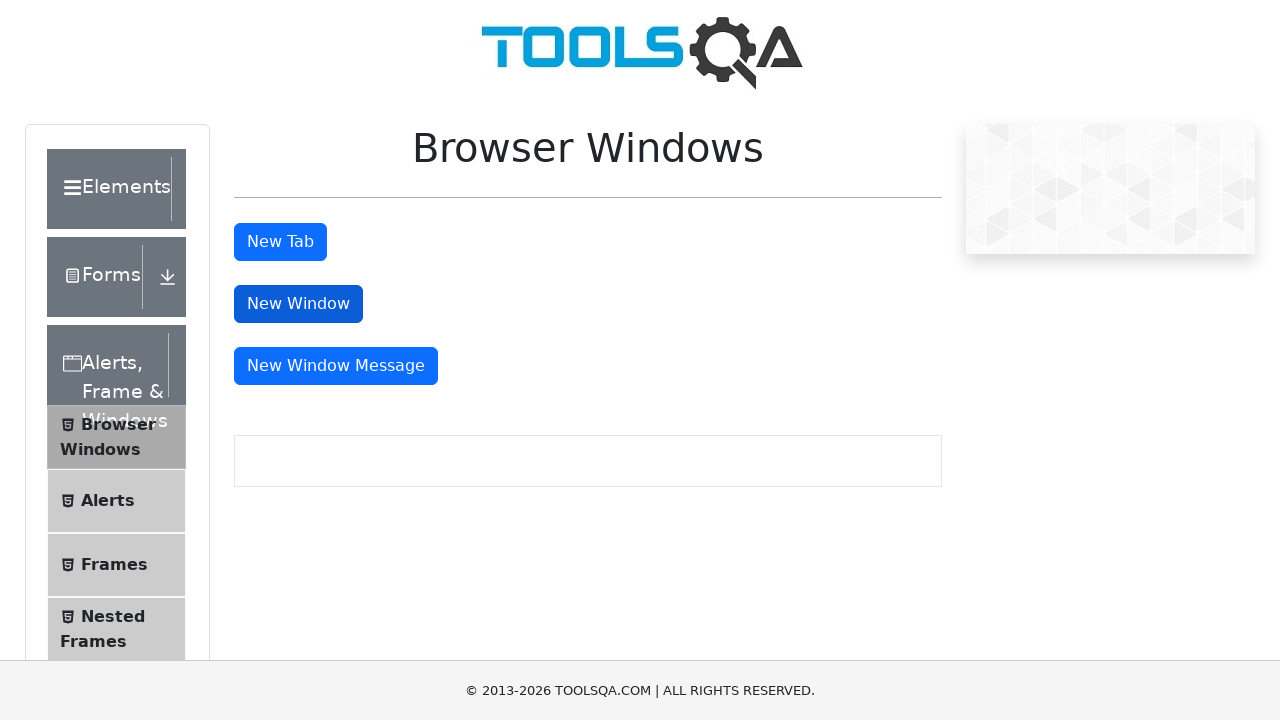

Closed a child window
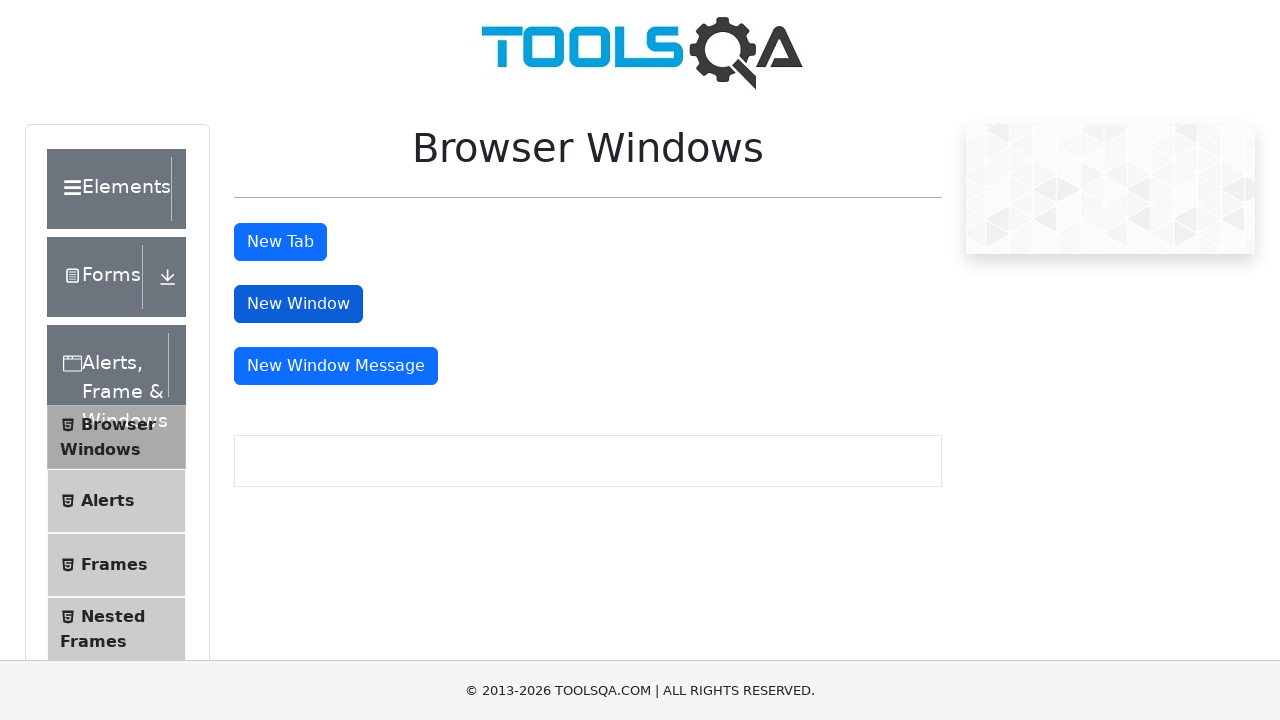

Closed a child window
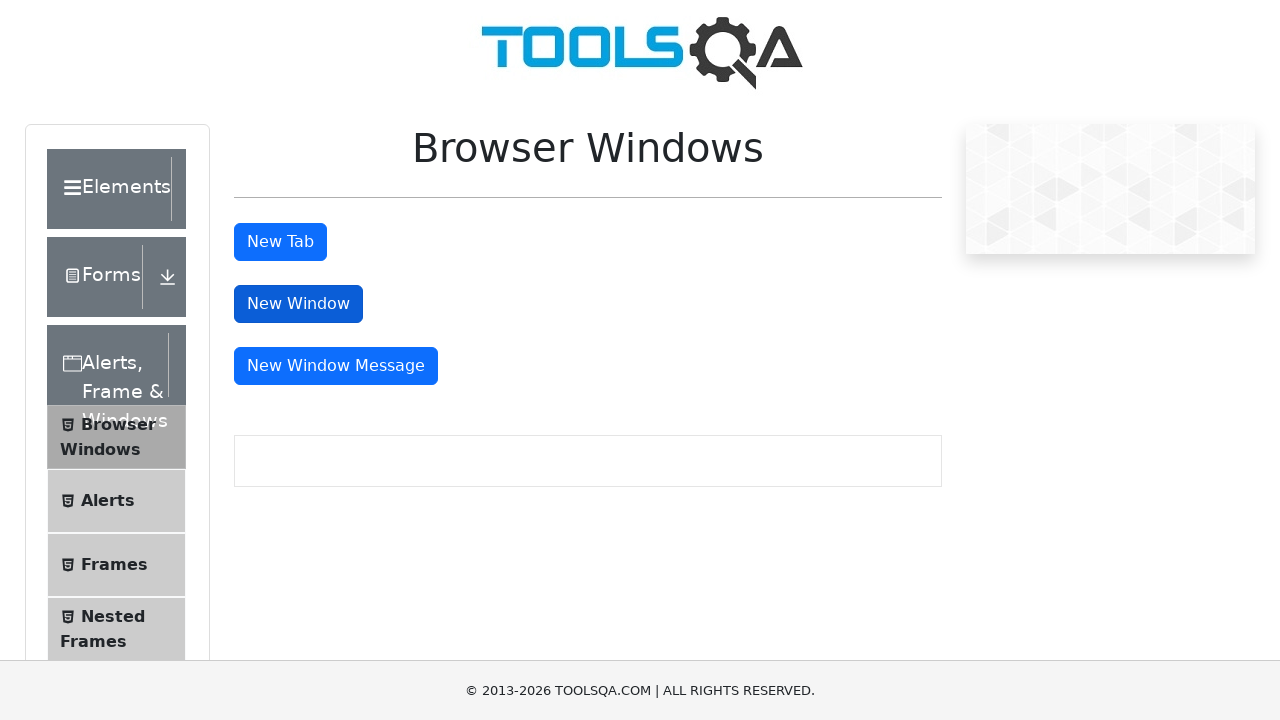

Closed a child window
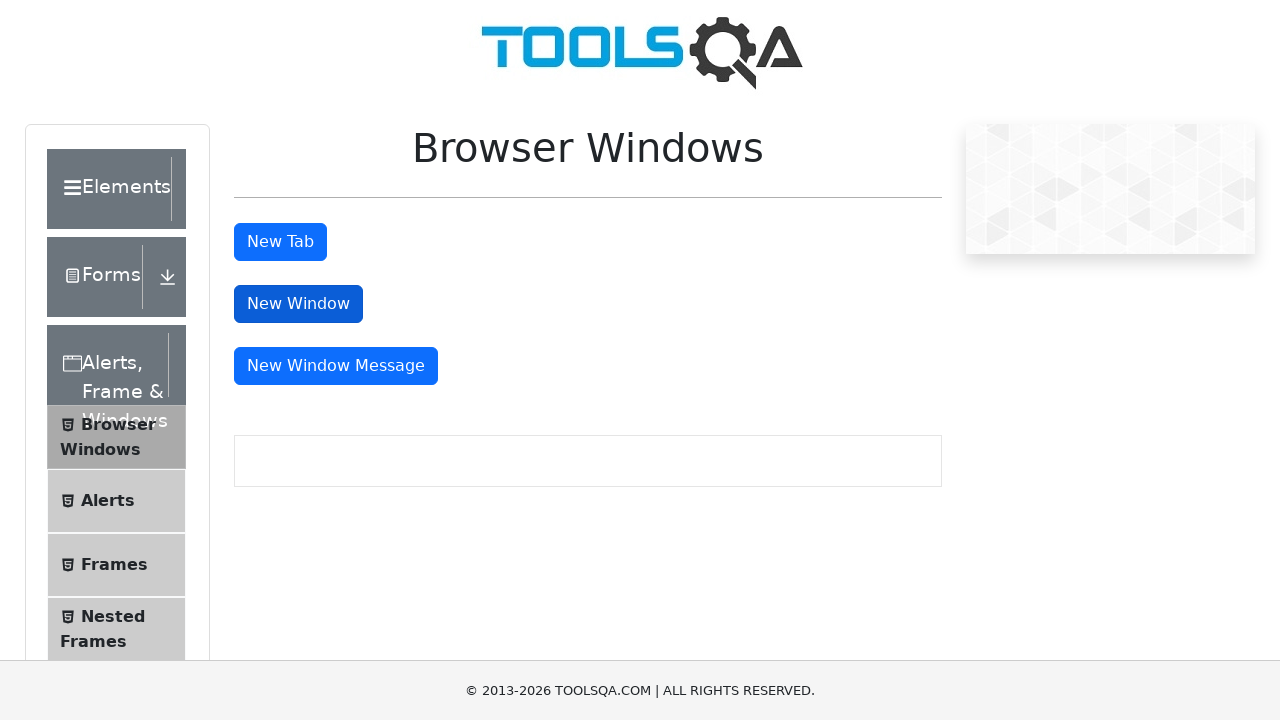

Set working page to main window after closing all child windows
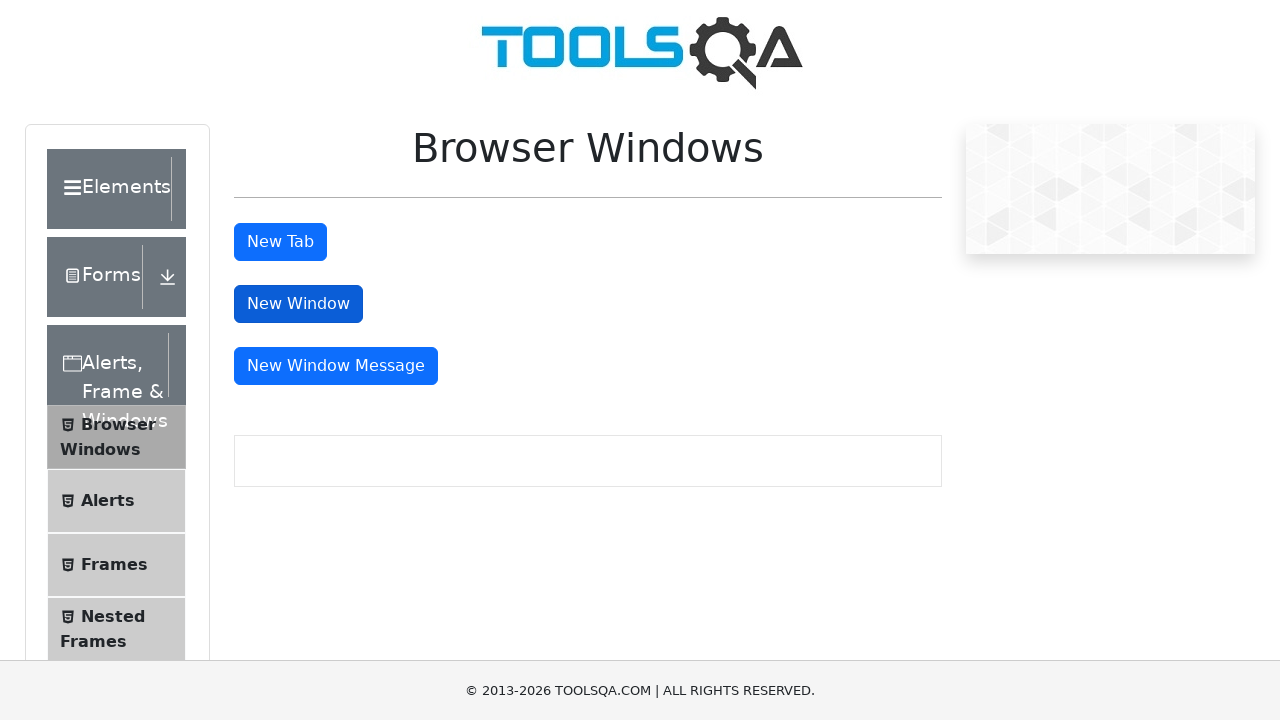

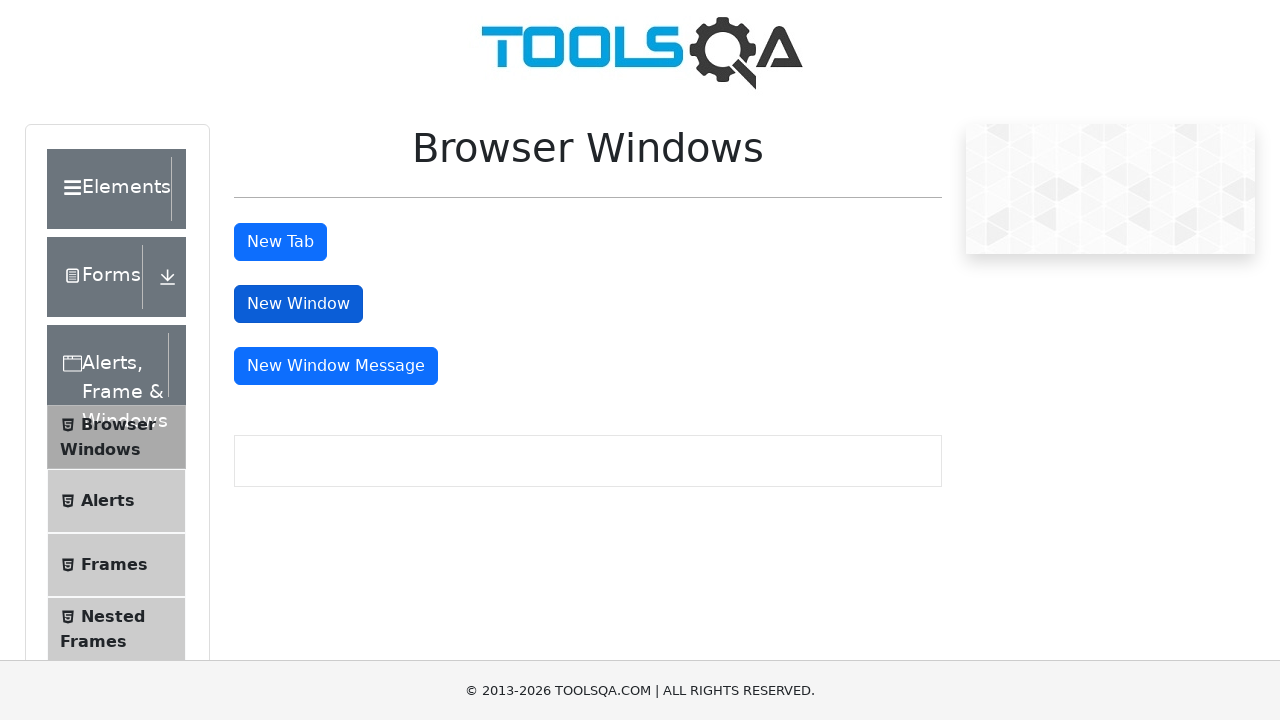